Tests mouse hover functionality by hovering over an avatar image and verifying that additional user information (caption) is displayed.

Starting URL: http://the-internet.herokuapp.com/hovers

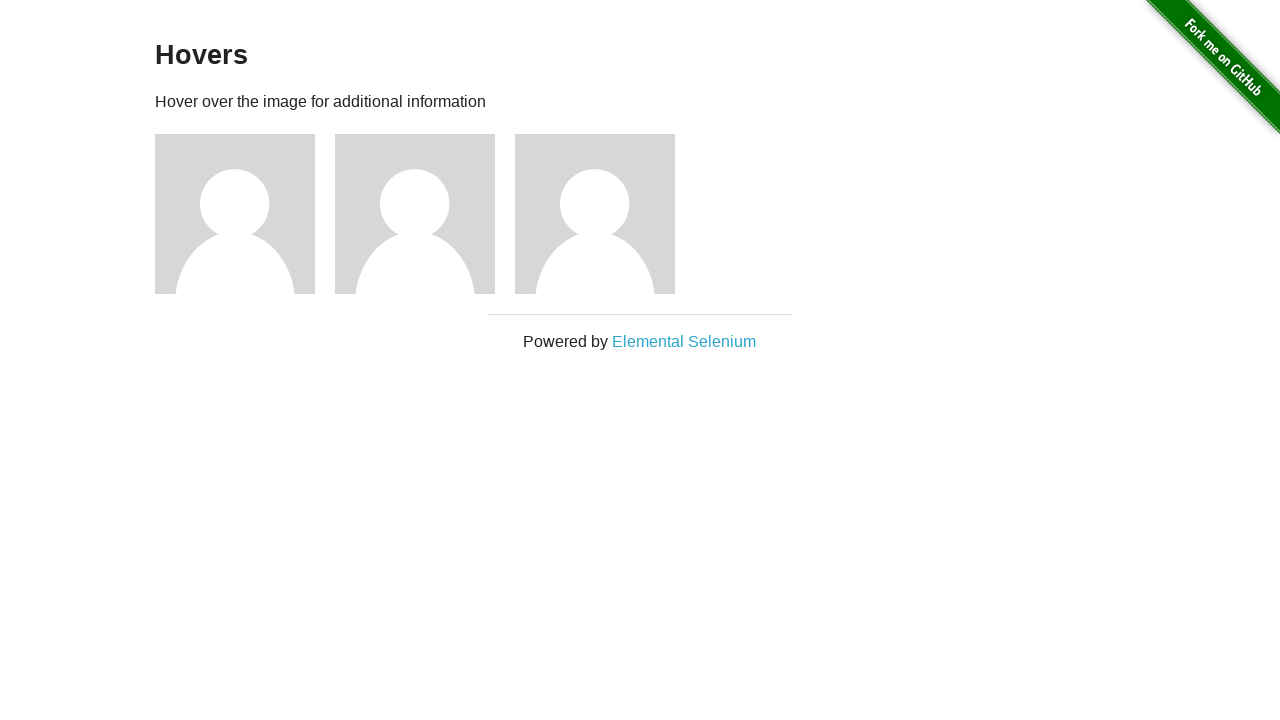

Navigated to the hovers page
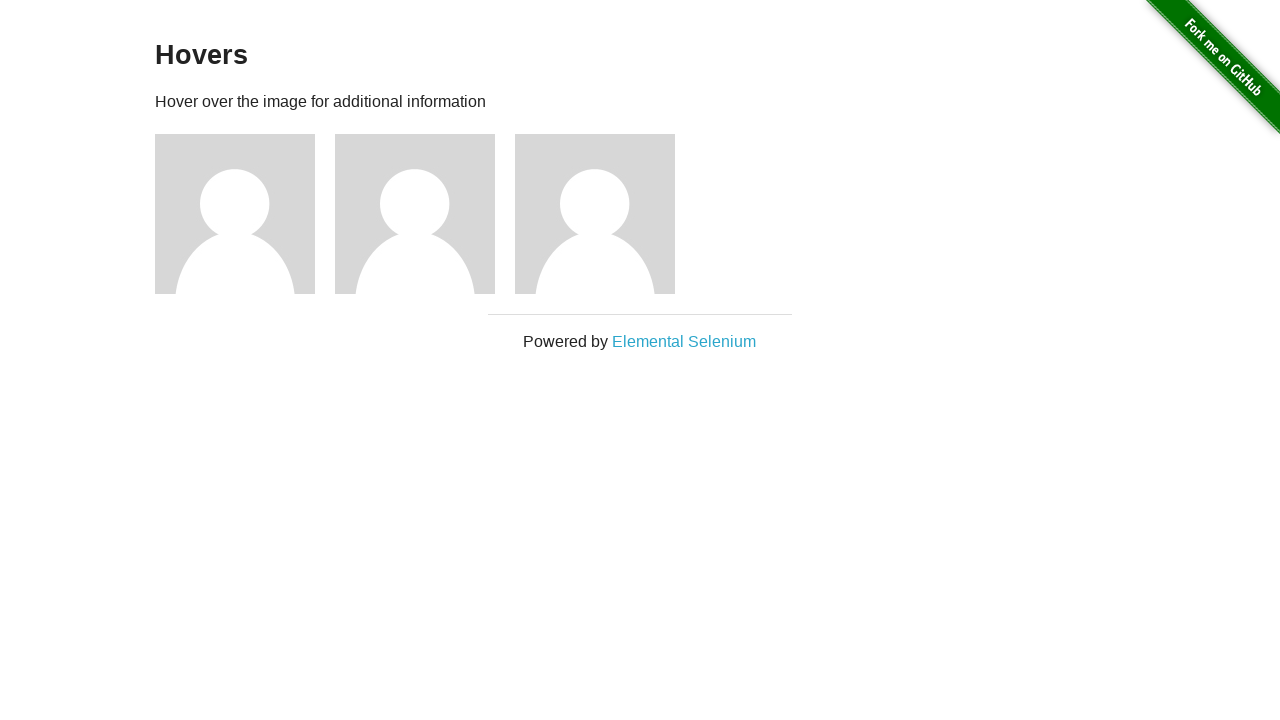

Hovered over the first avatar image at (245, 214) on .figure >> nth=0
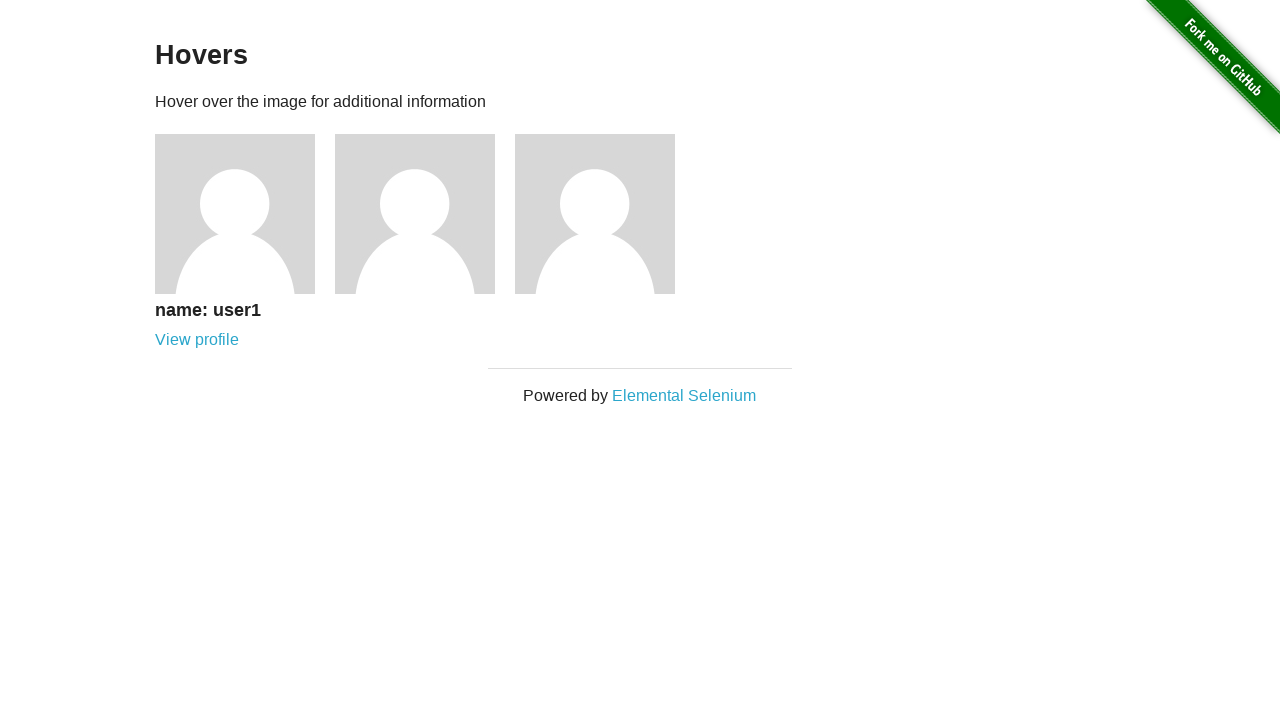

Caption became visible after hover
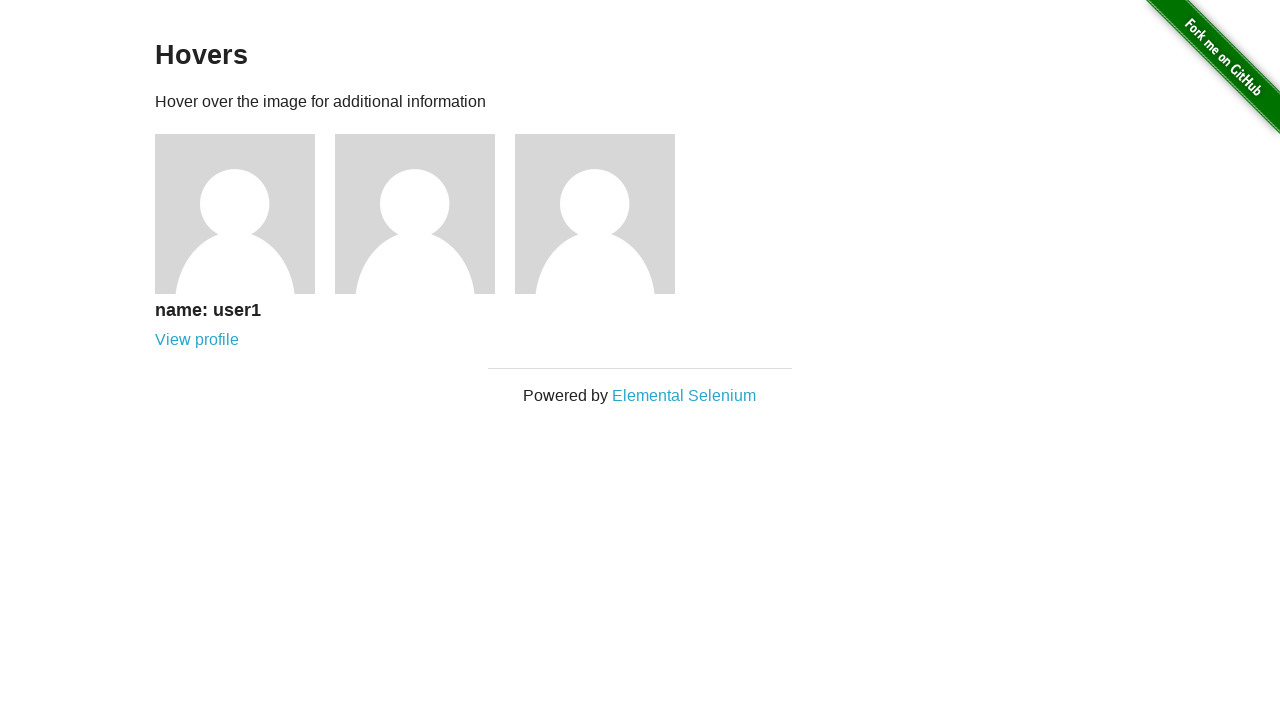

Verified that the caption is visible
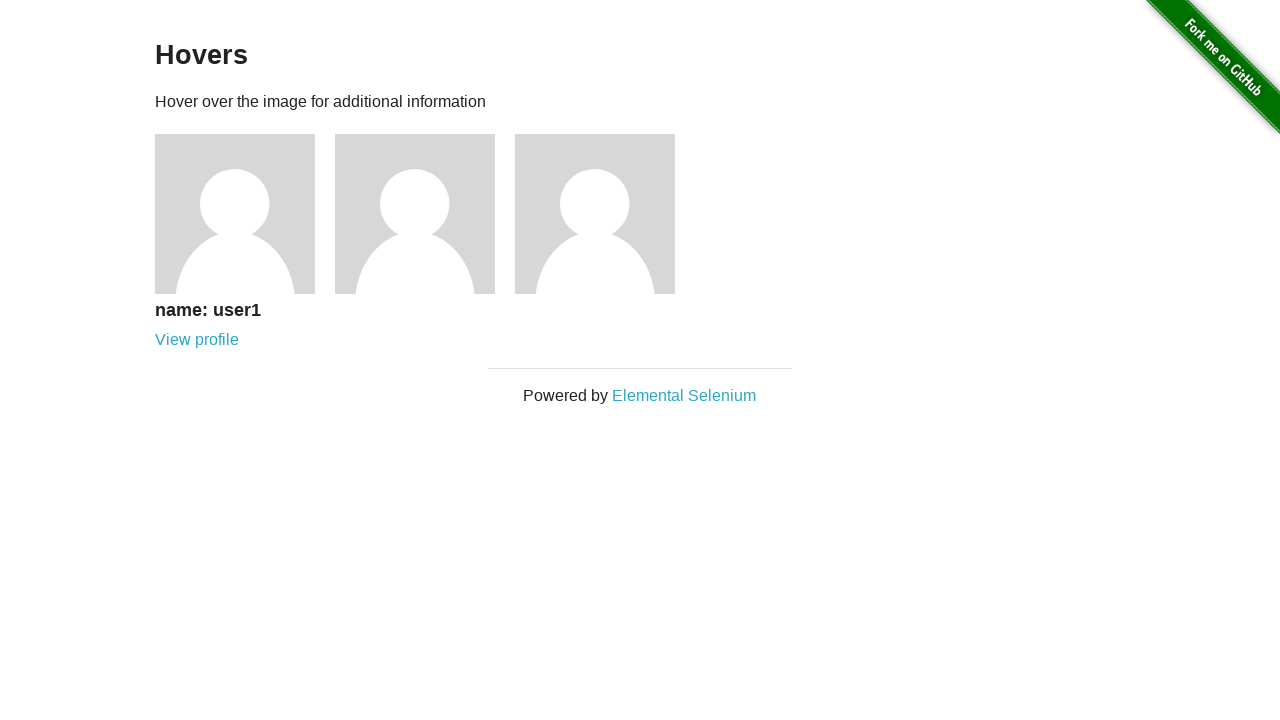

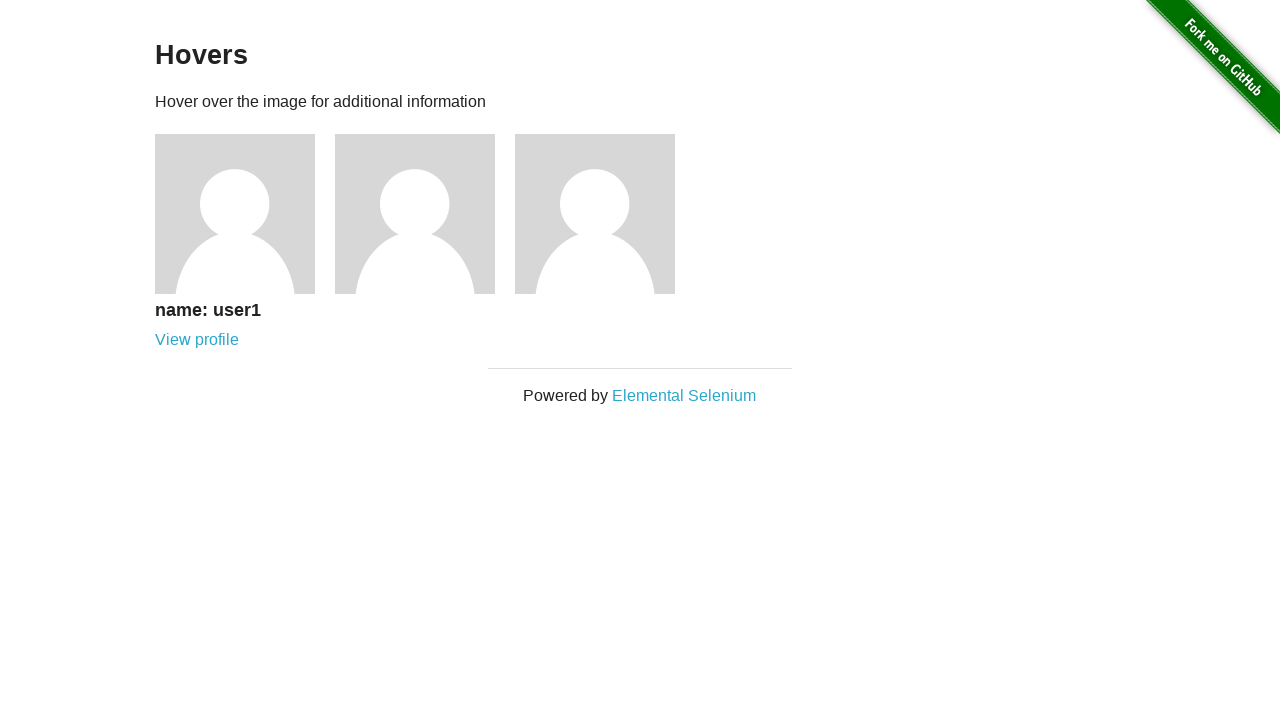